Tests drag and drop functionality by dragging an element (postman) to a droppable zone and then dragging it back to the original position.

Starting URL: https://grotechminds.com/drag-and-drop/

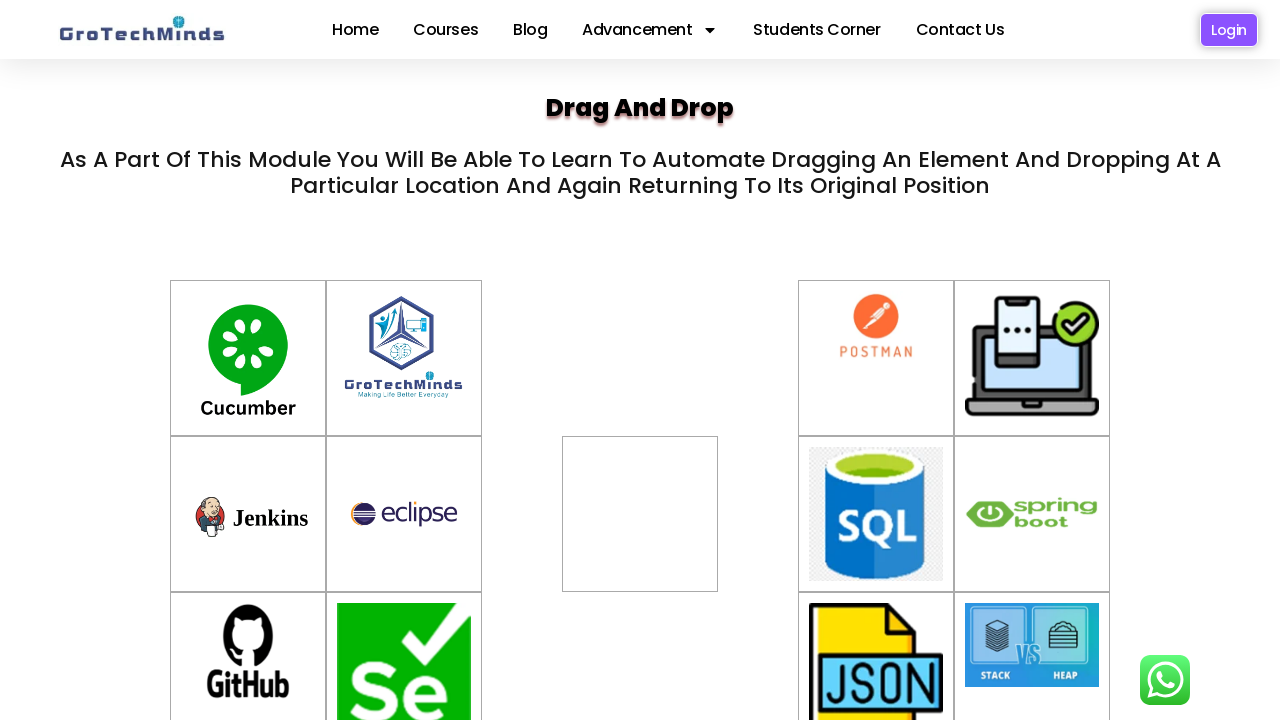

Waited for draggable postman element (div#container-6) to be visible
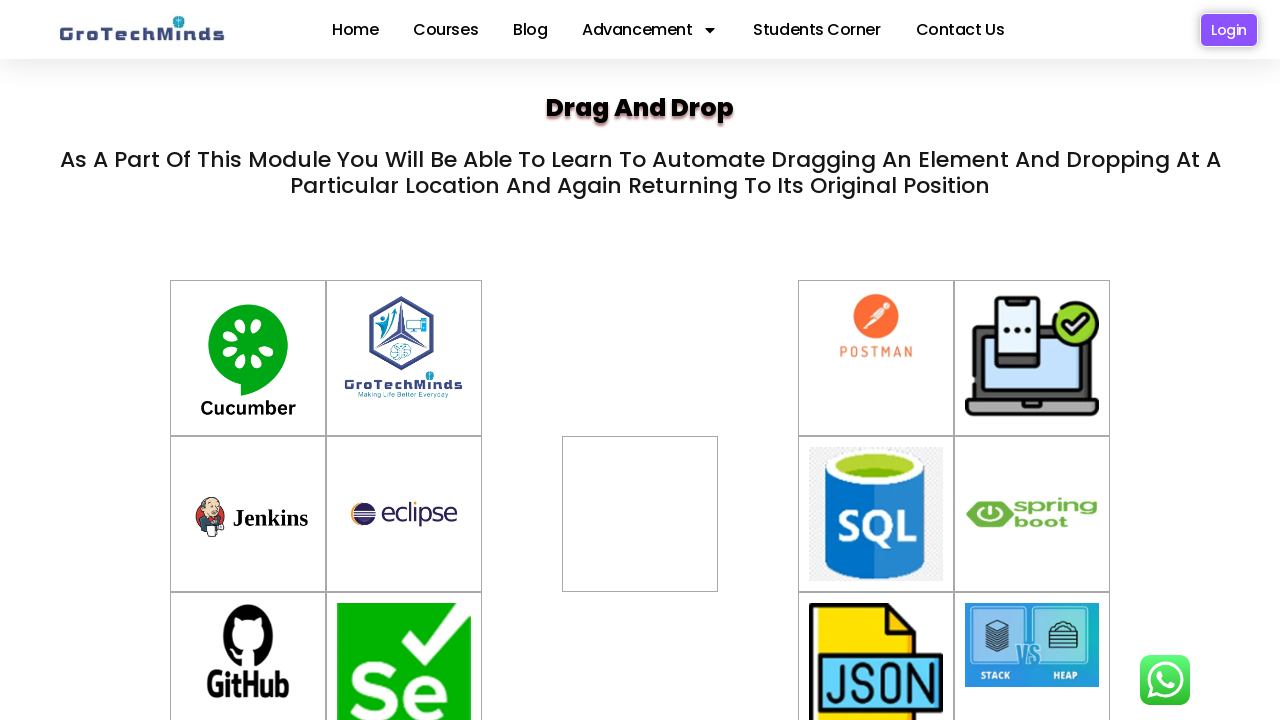

Waited for droppable zone (div#div2) to be visible
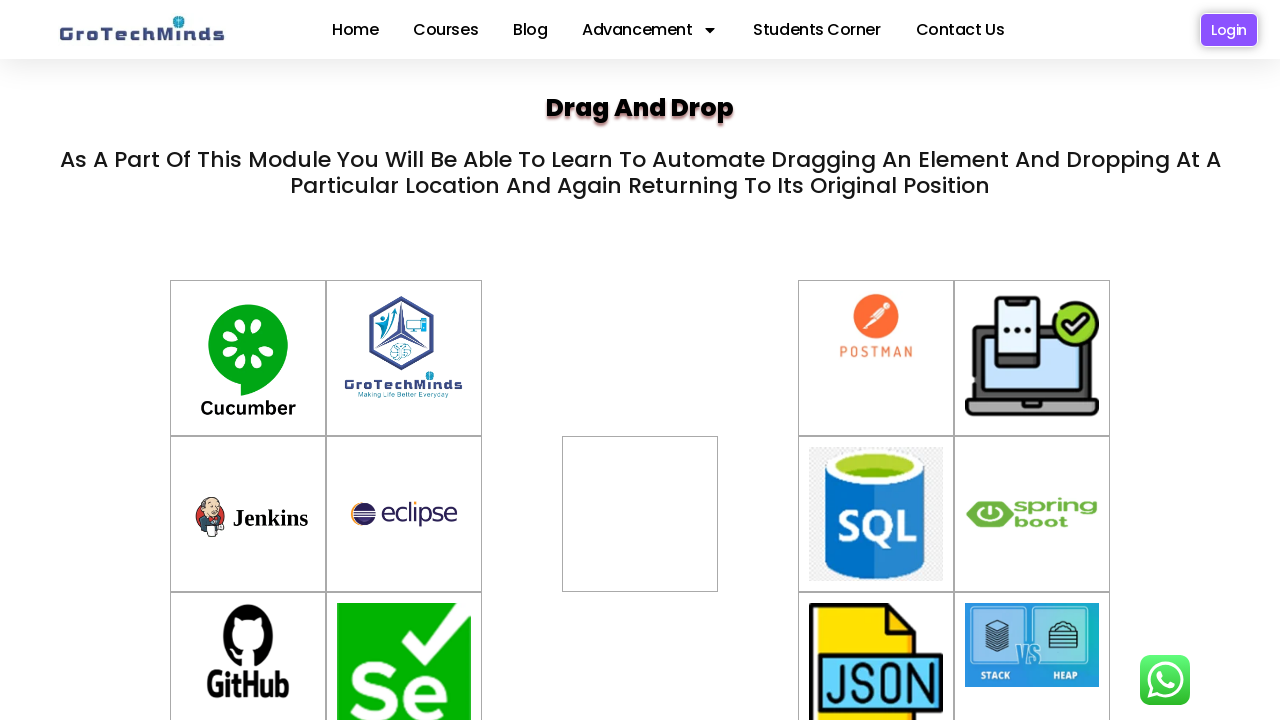

Located the draggable postman element
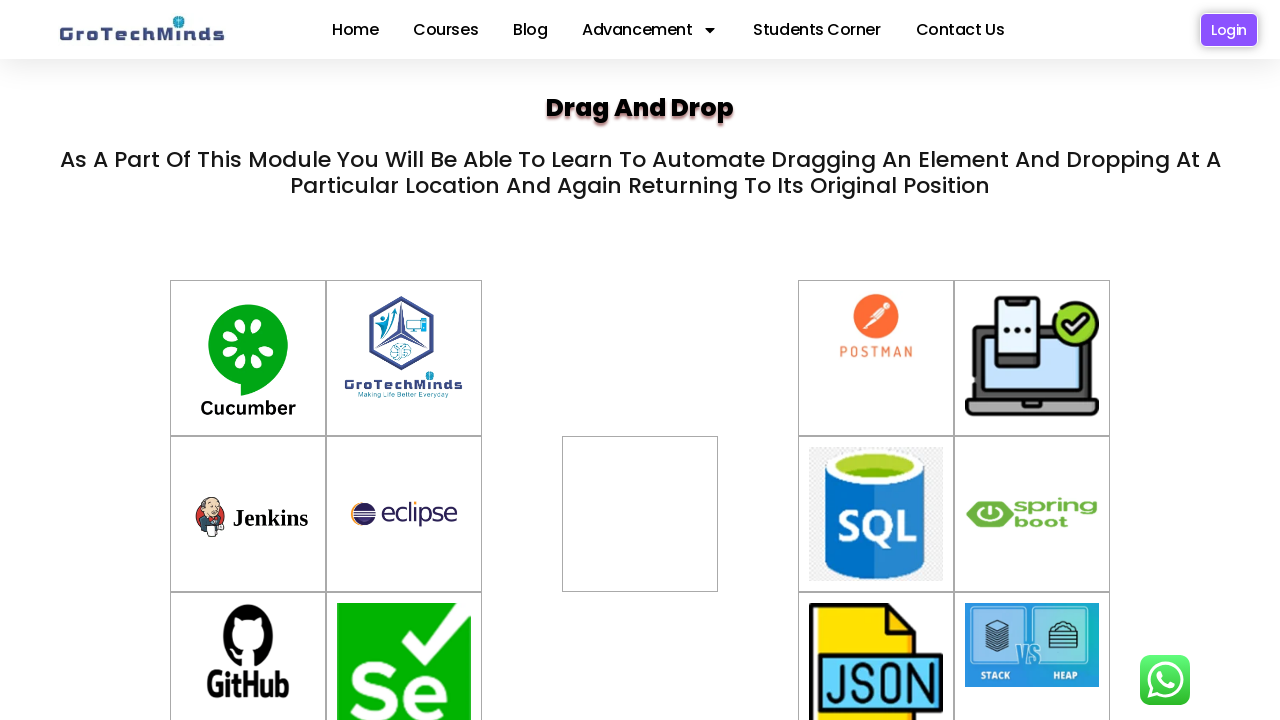

Located the droppable zone
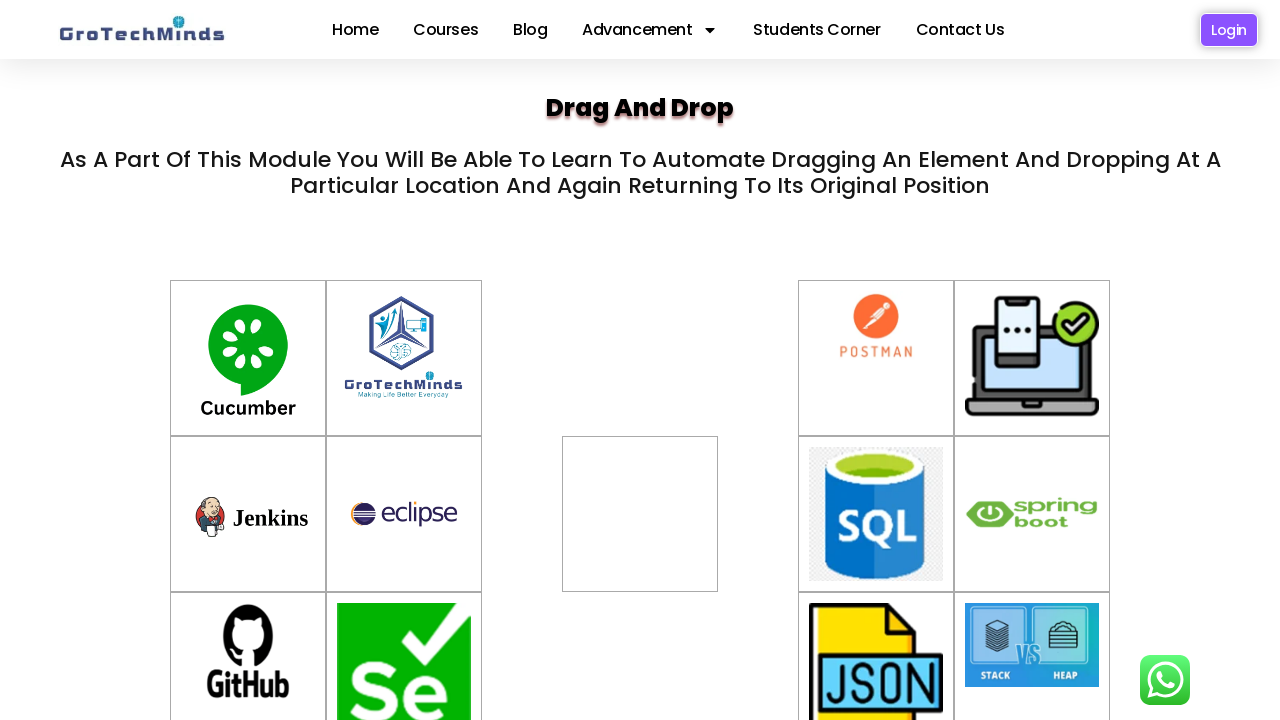

Dragged postman element to the droppable zone at (640, 514)
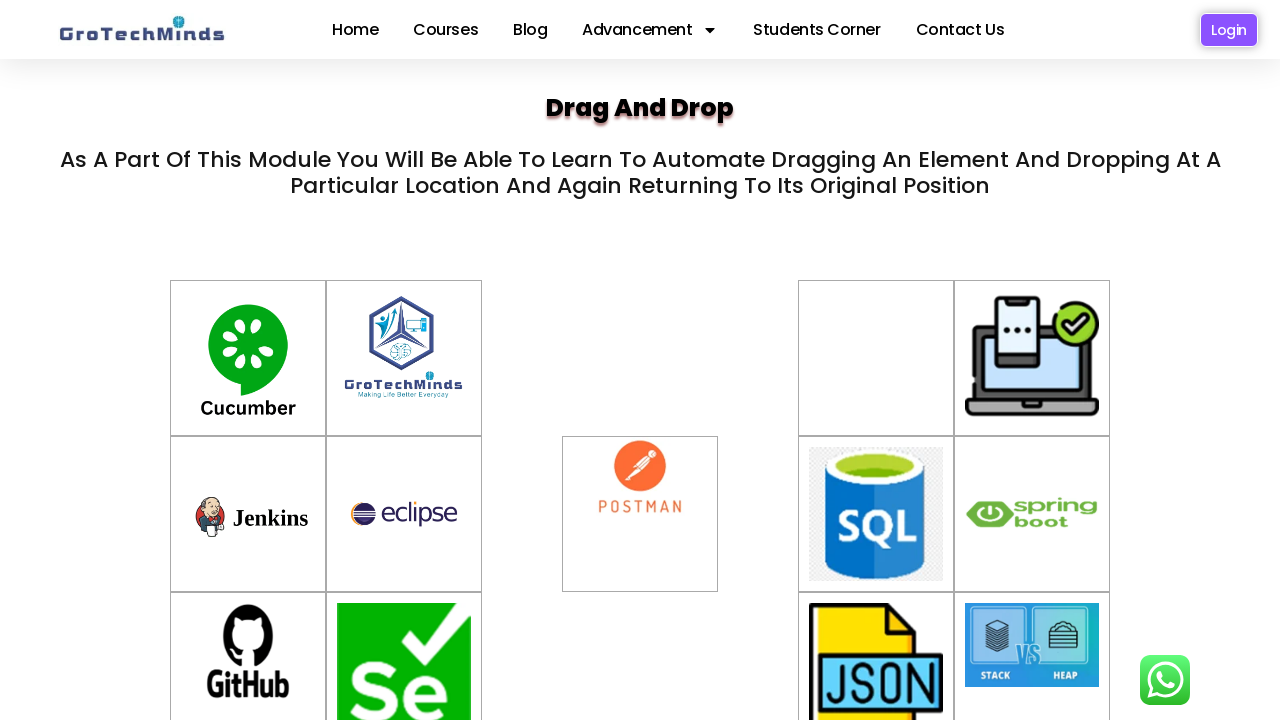

Dragged postman element back to original position at (876, 358)
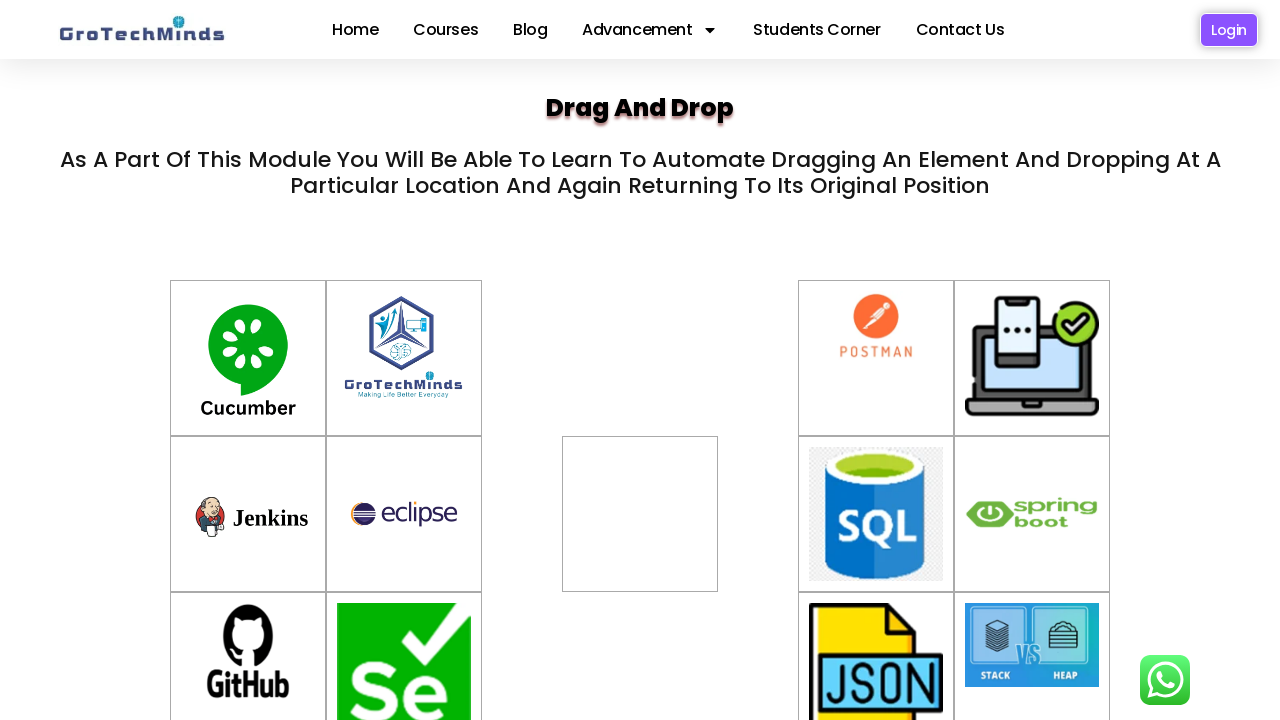

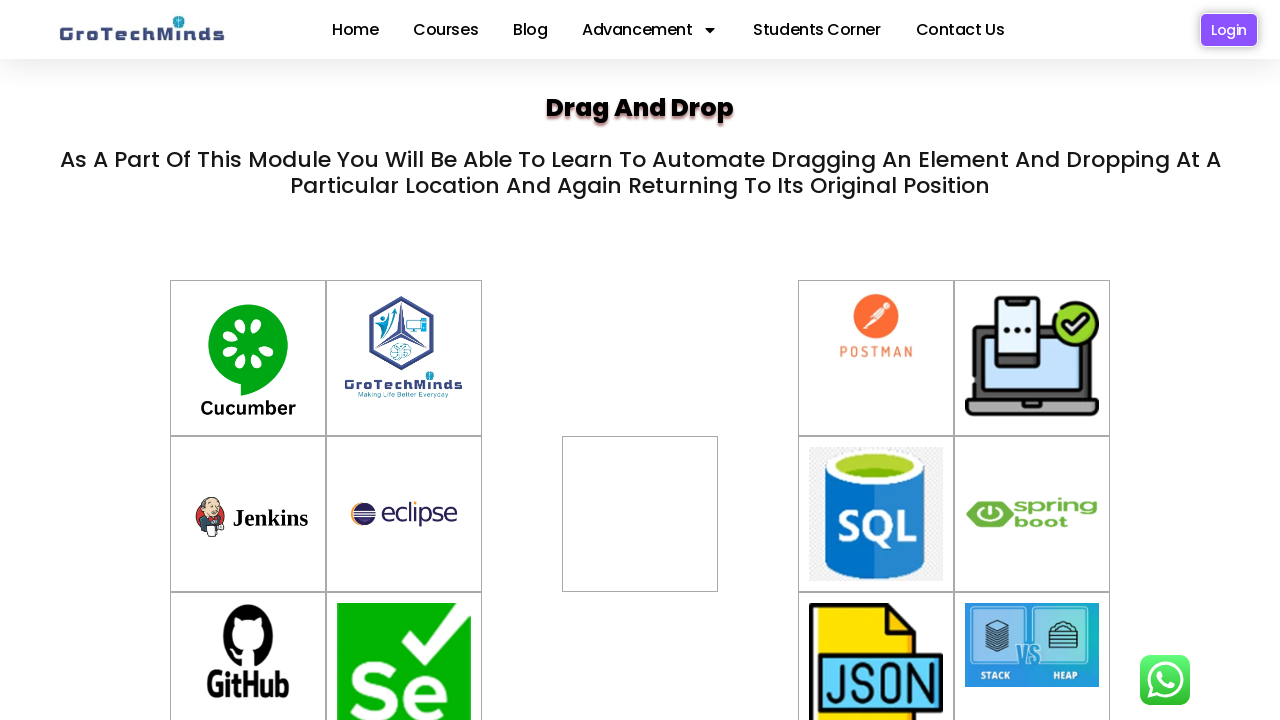